Tests that registration with non-matching passwords displays an error message

Starting URL: https://www.sharelane.com/cgi-bin/register.py

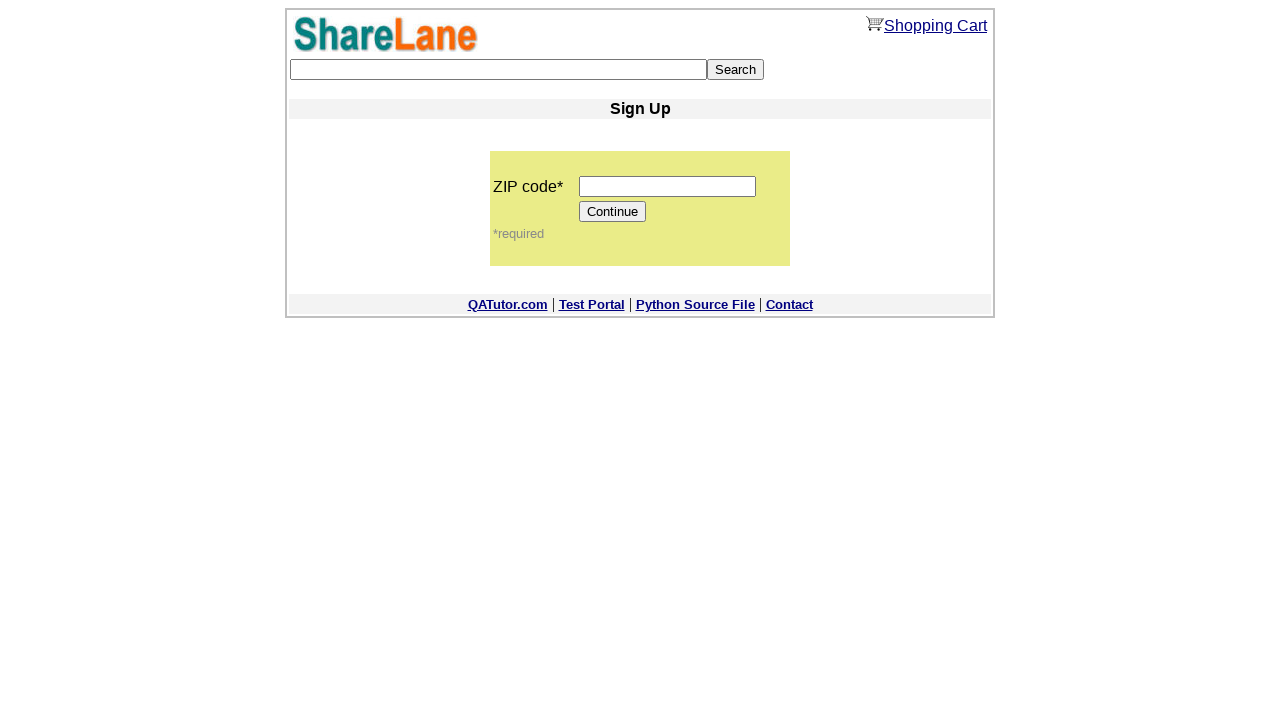

Filled zip code field with '12345' on input[name='zip_code']
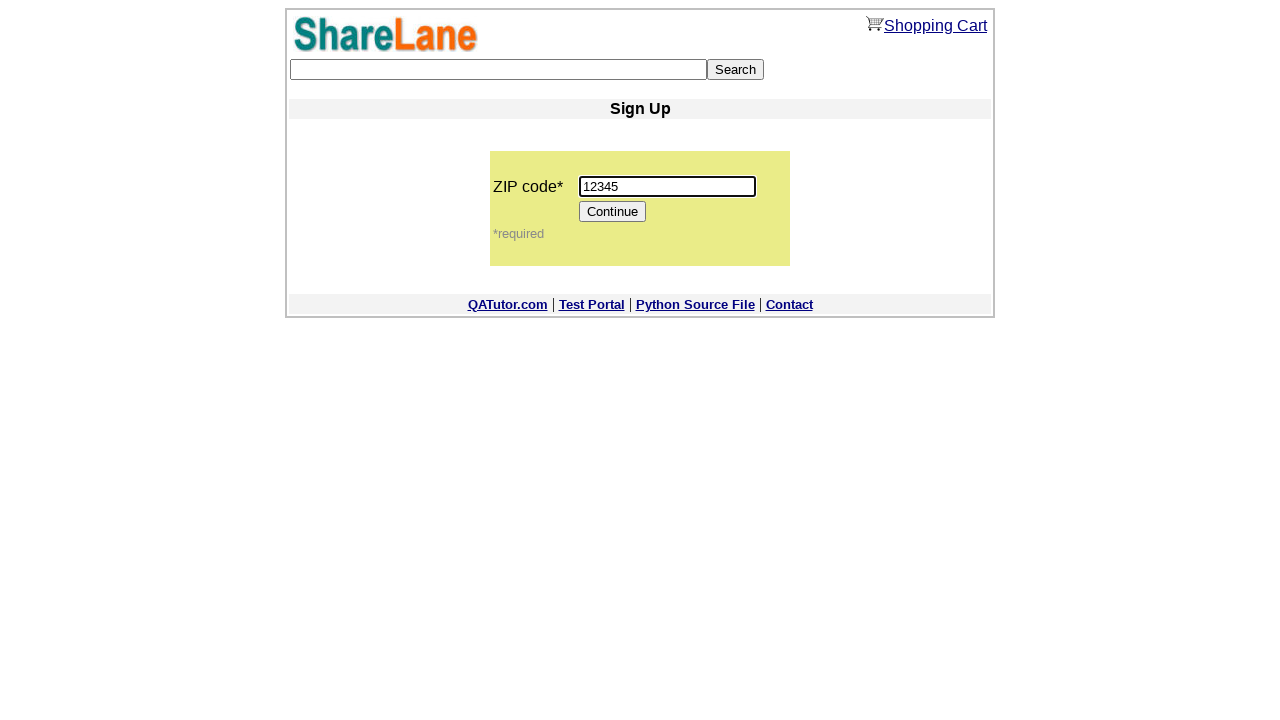

Clicked Continue button to proceed to registration at (613, 212) on input[value='Continue']
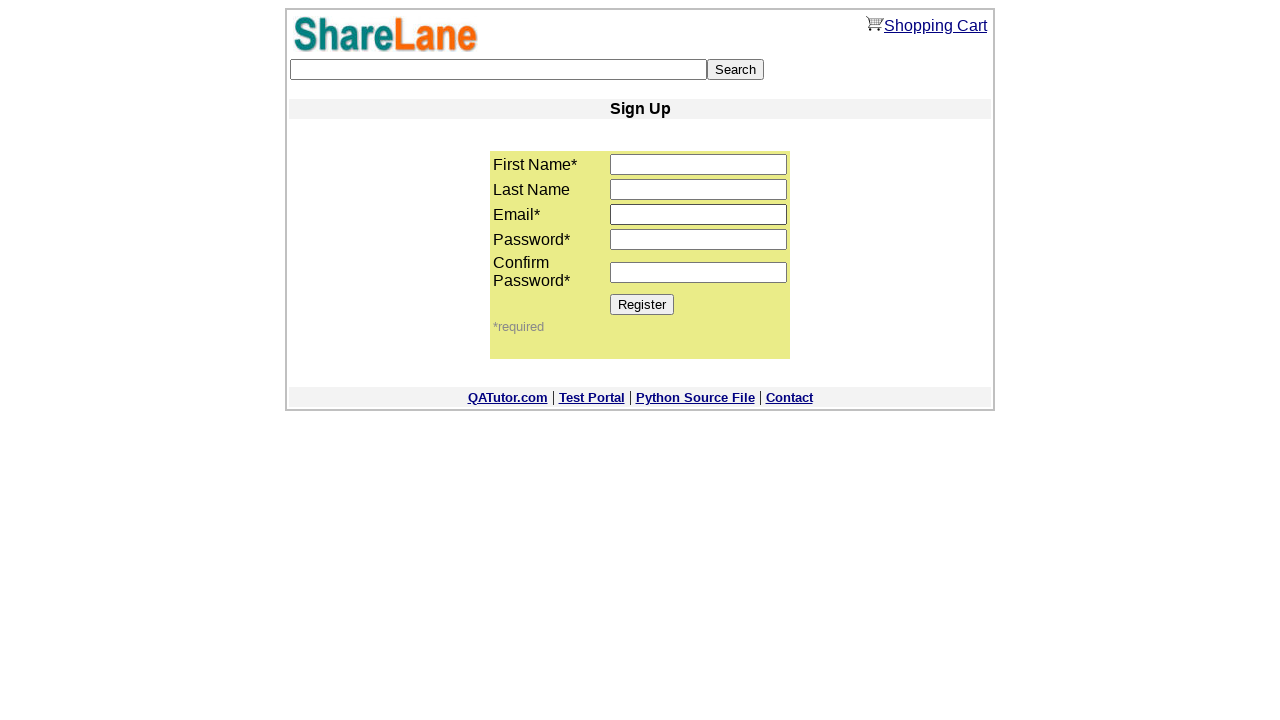

SignUp page loaded and Register button is visible
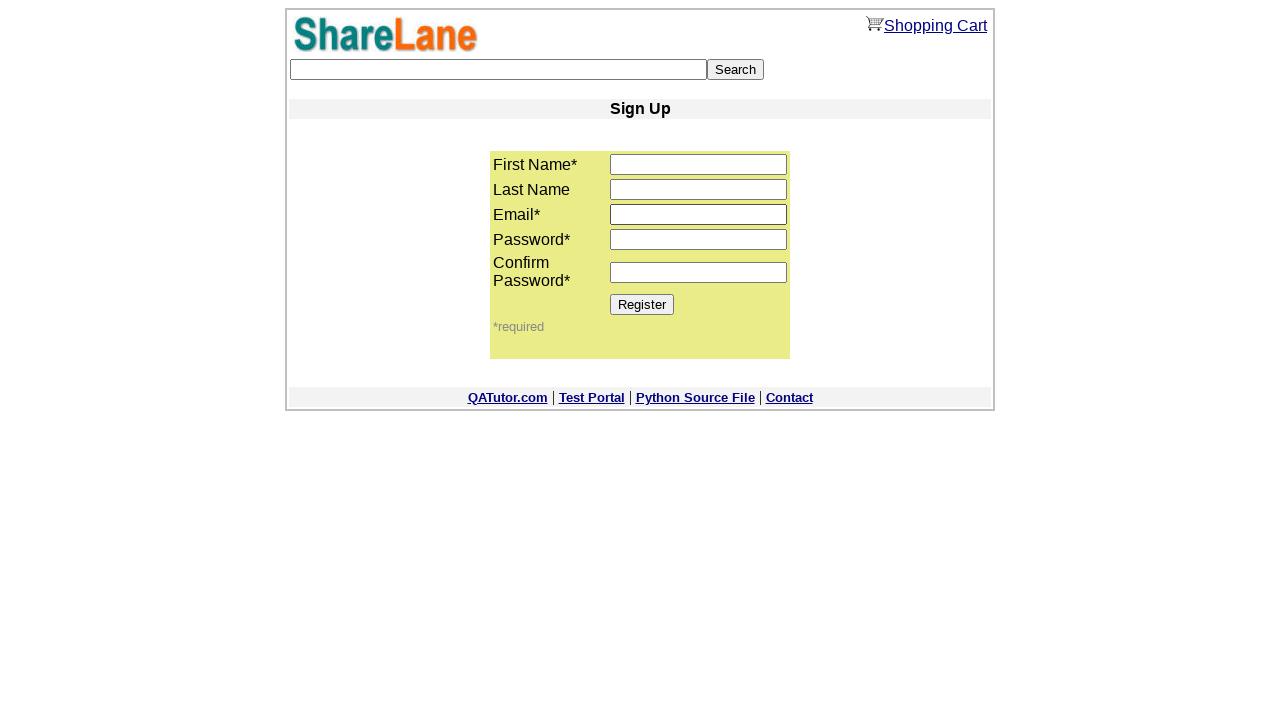

Filled first name field with 'Pavel' on input[name='first_name']
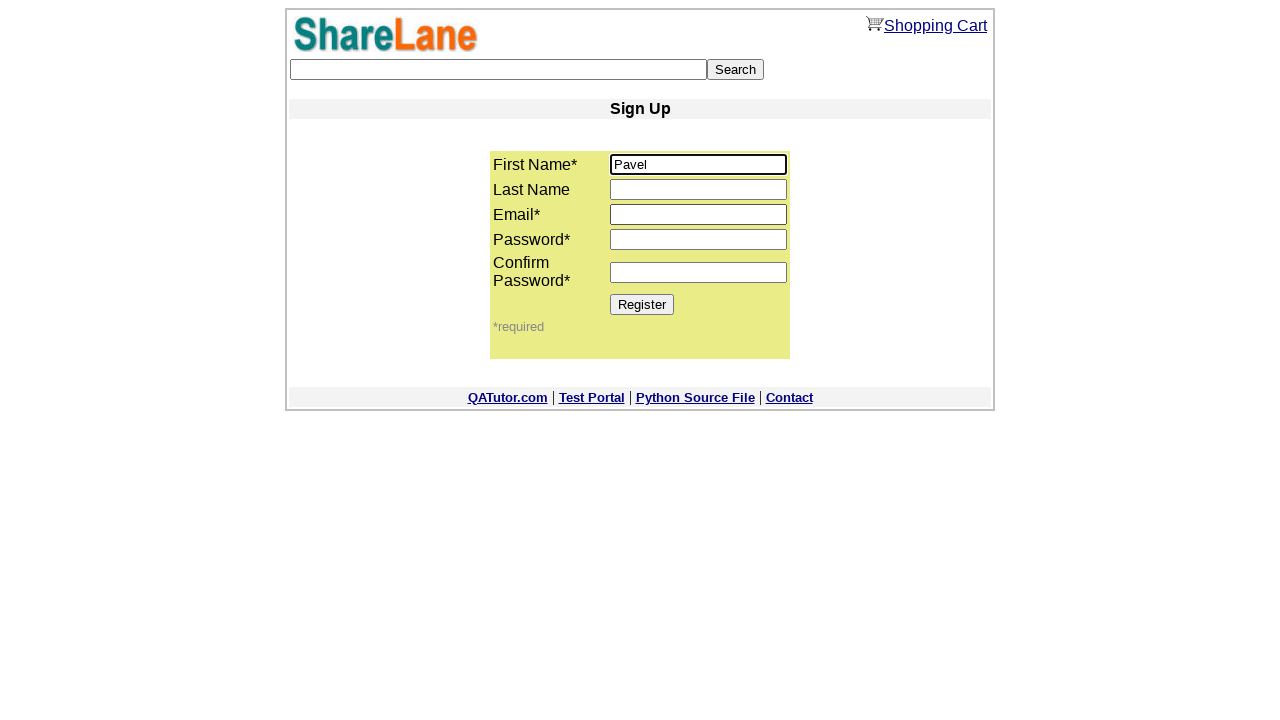

Filled last name field with 'Petrov' on input[name='last_name']
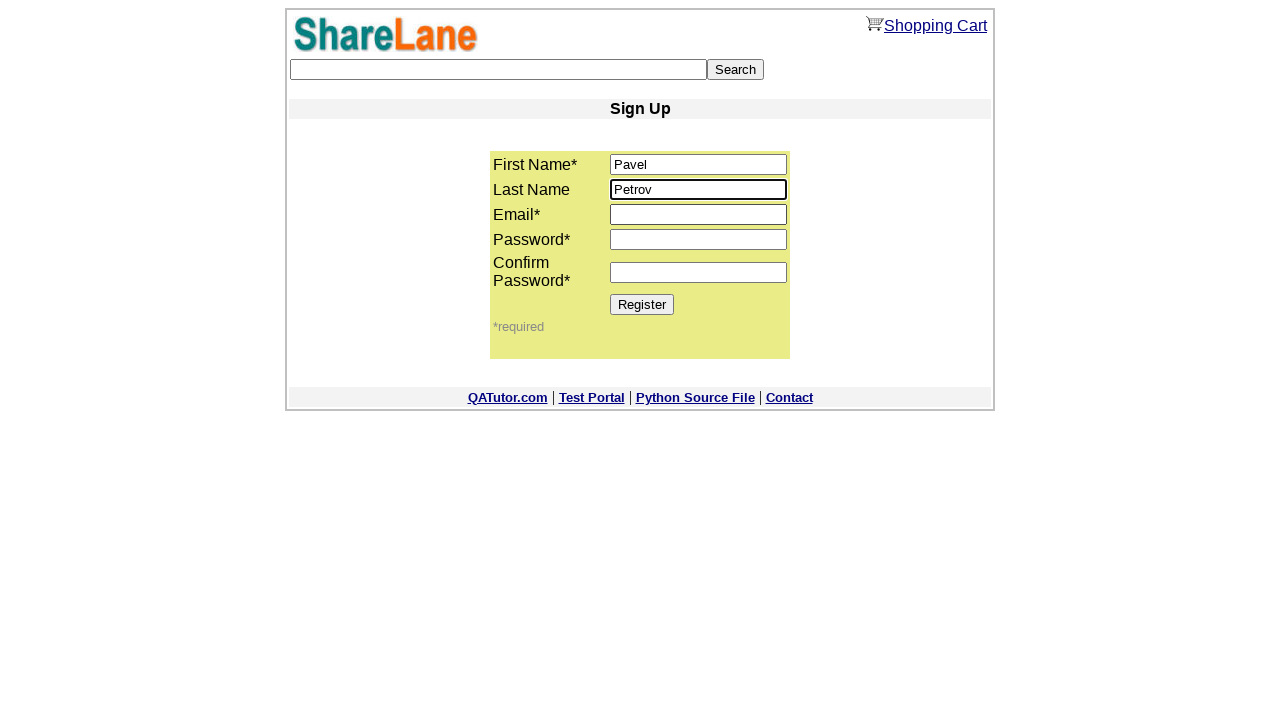

Filled email field with 'pavel123@test.by' on input[name='email']
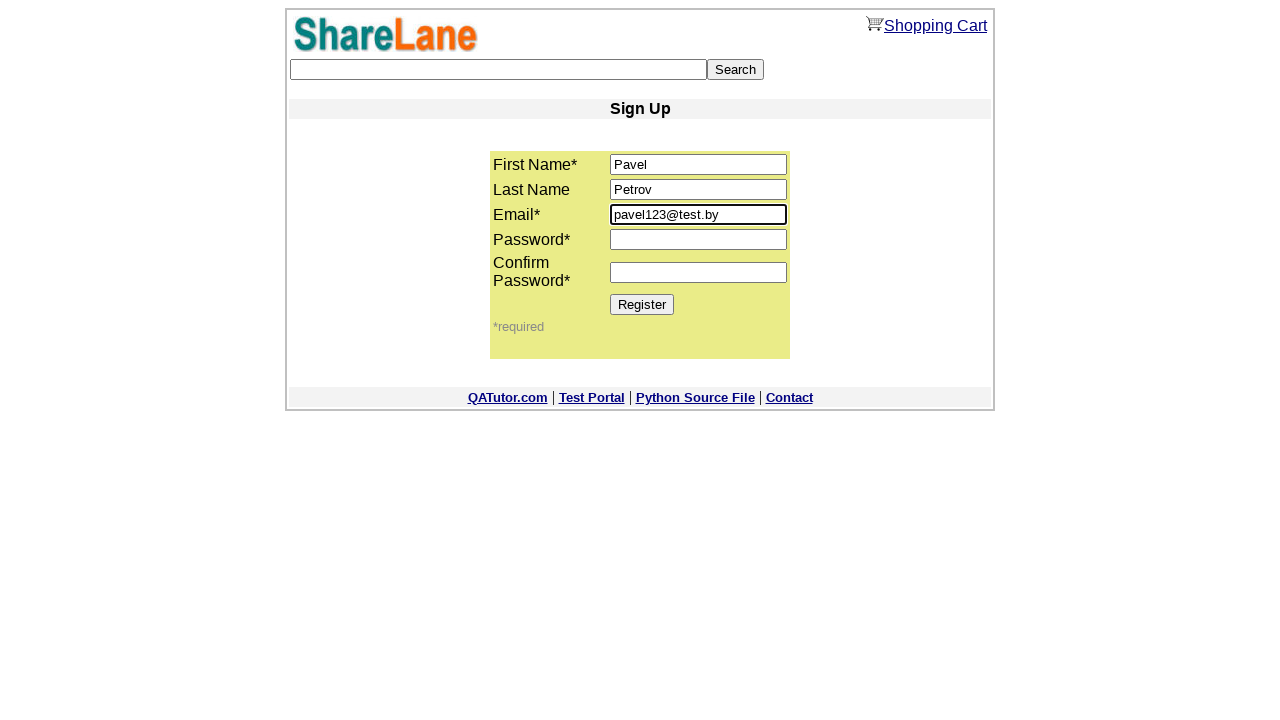

Filled first password field with '12345678' on input[name='password1']
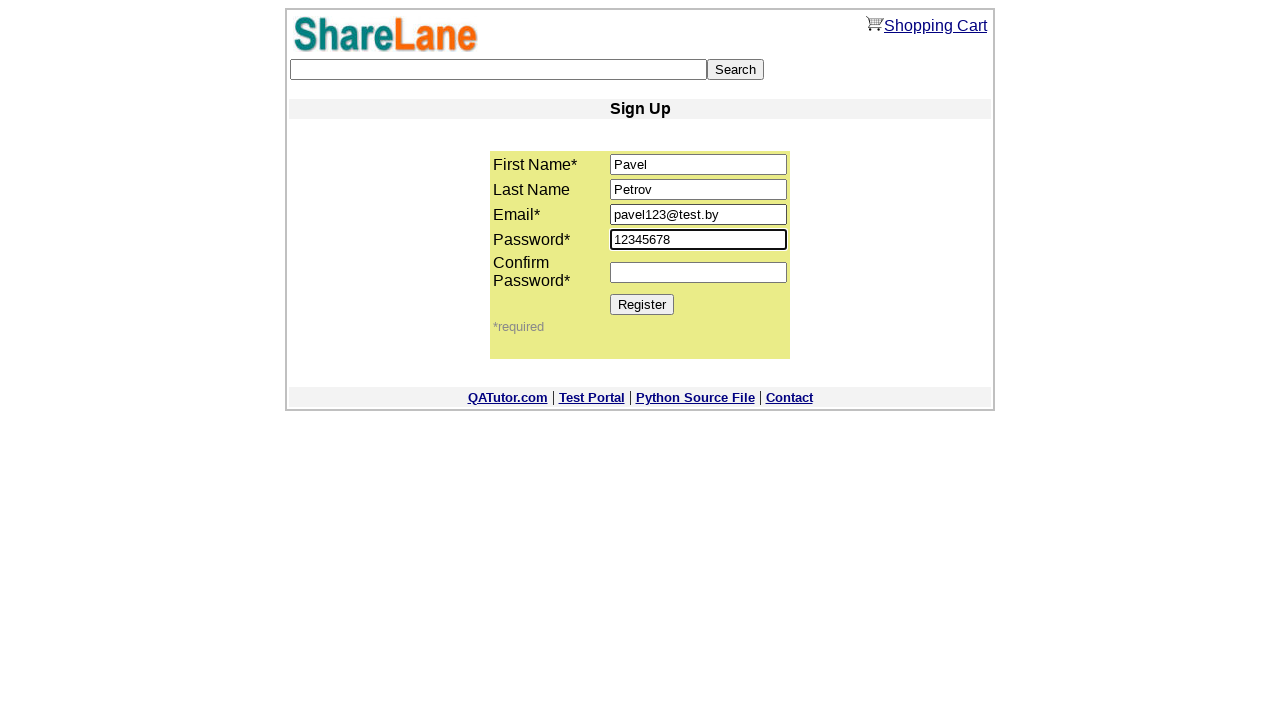

Filled second password field with '123' (non-matching password) on input[name='password2']
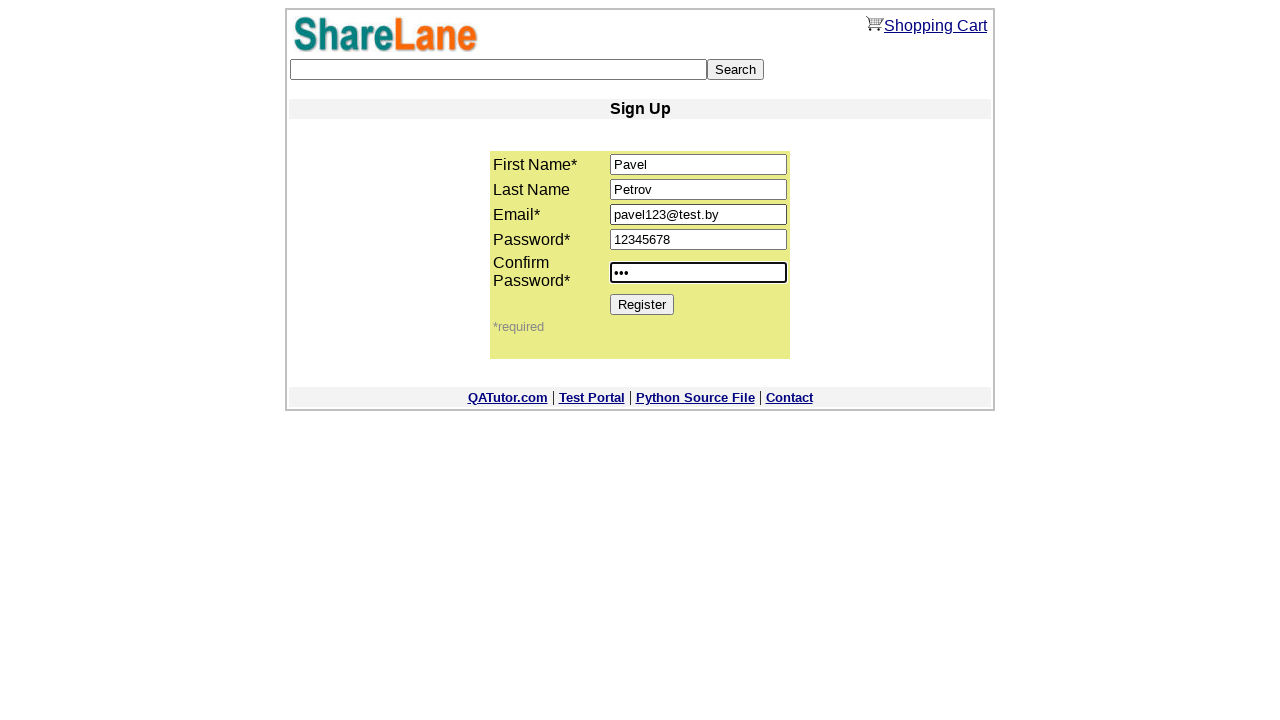

Clicked Register button with mismatched passwords at (642, 304) on input[value='Register']
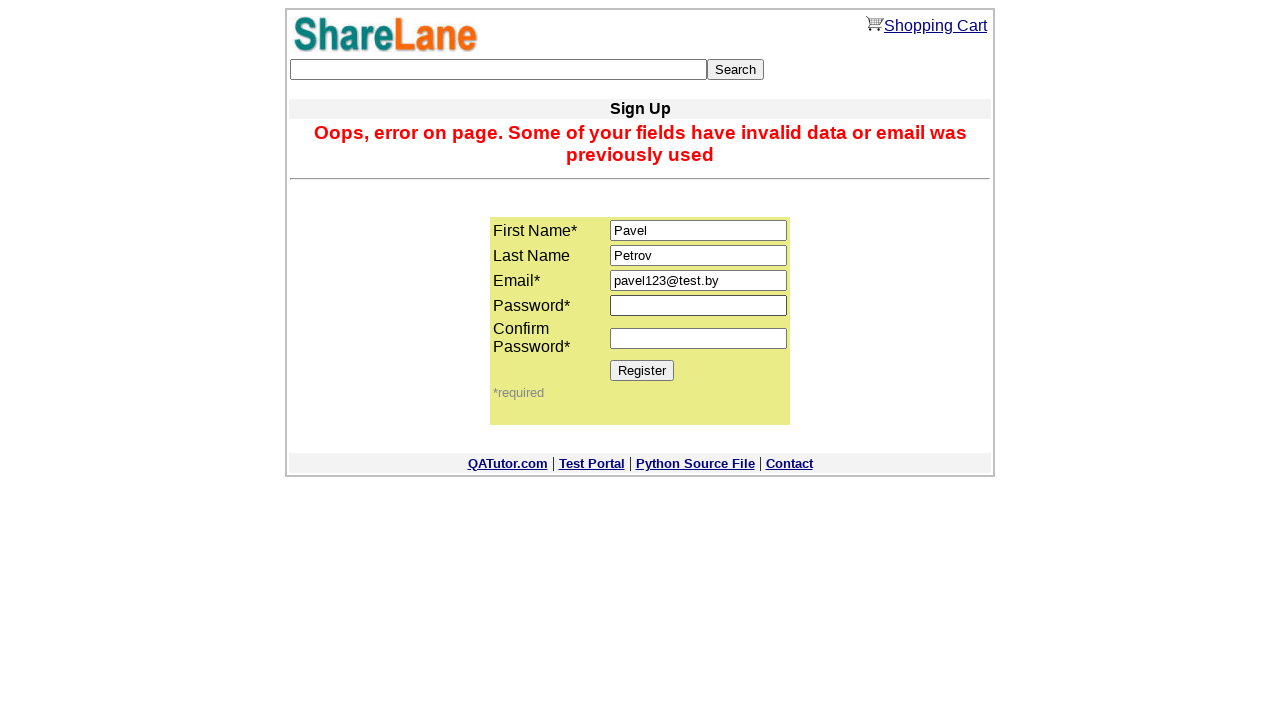

Error message displayed for non-matching passwords
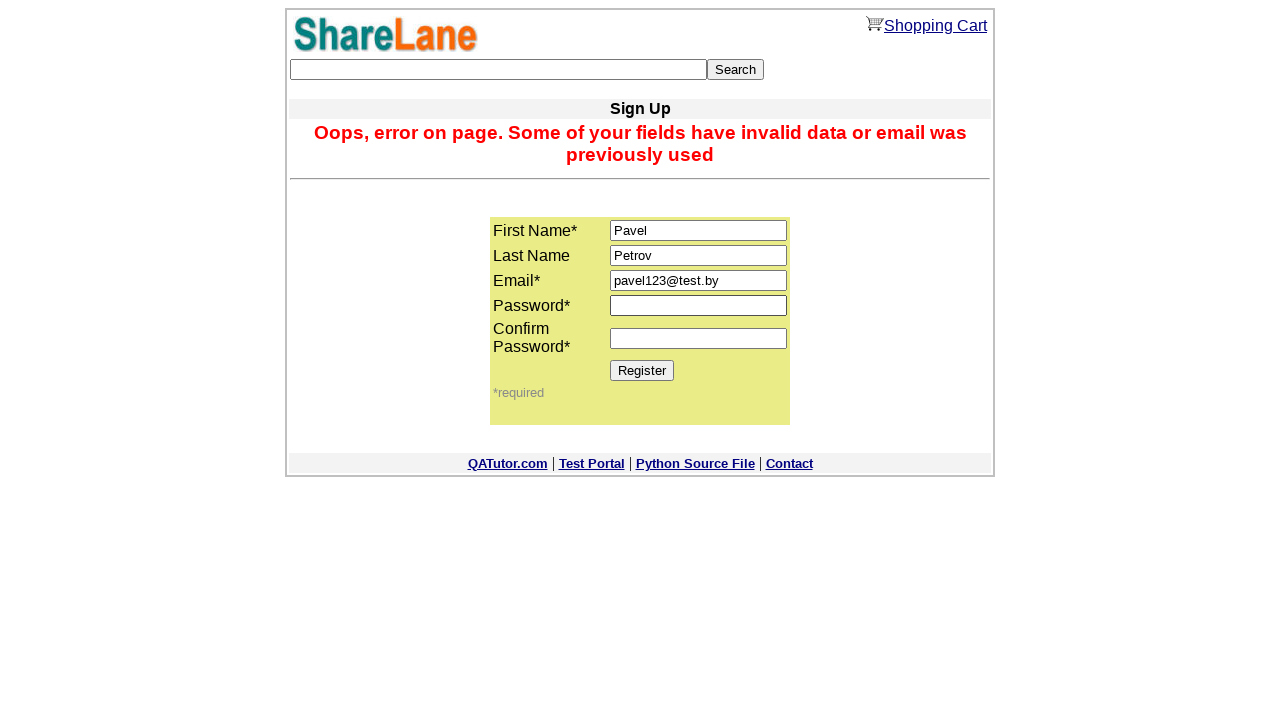

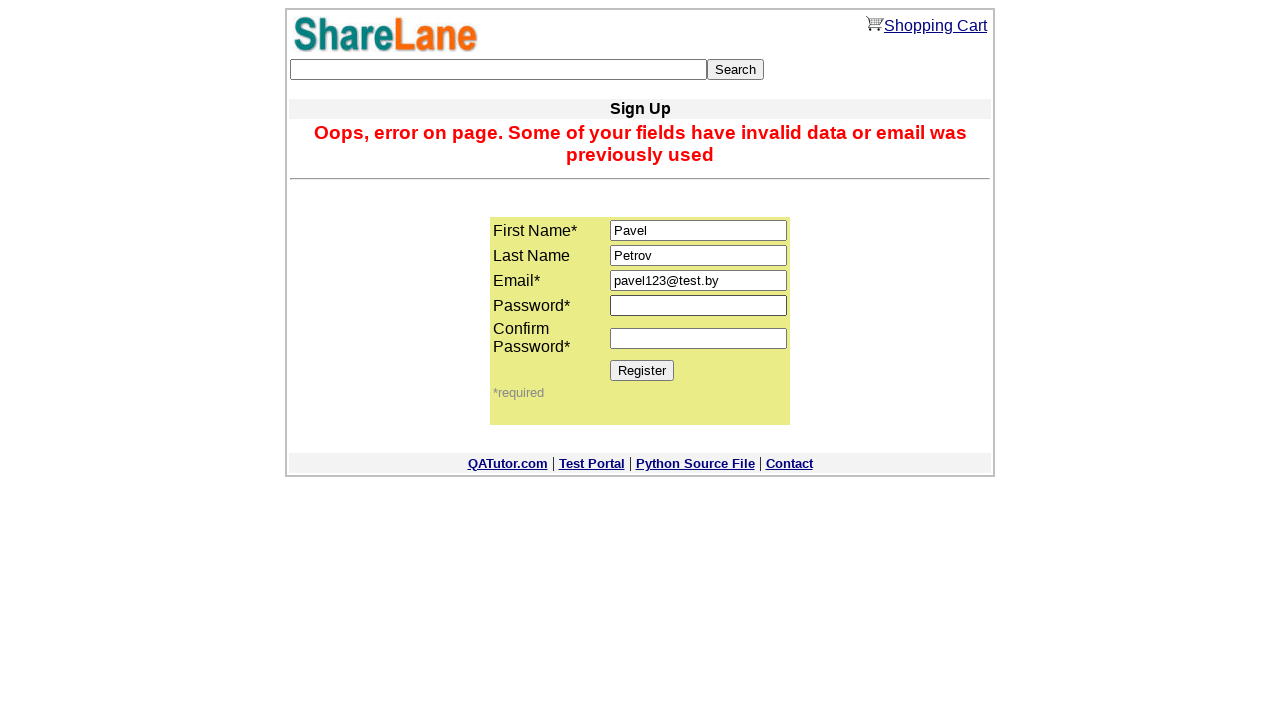